Tests various link functionalities including navigation, finding broken links, and counting links on a page

Starting URL: https://leafground.com/link.xhtml

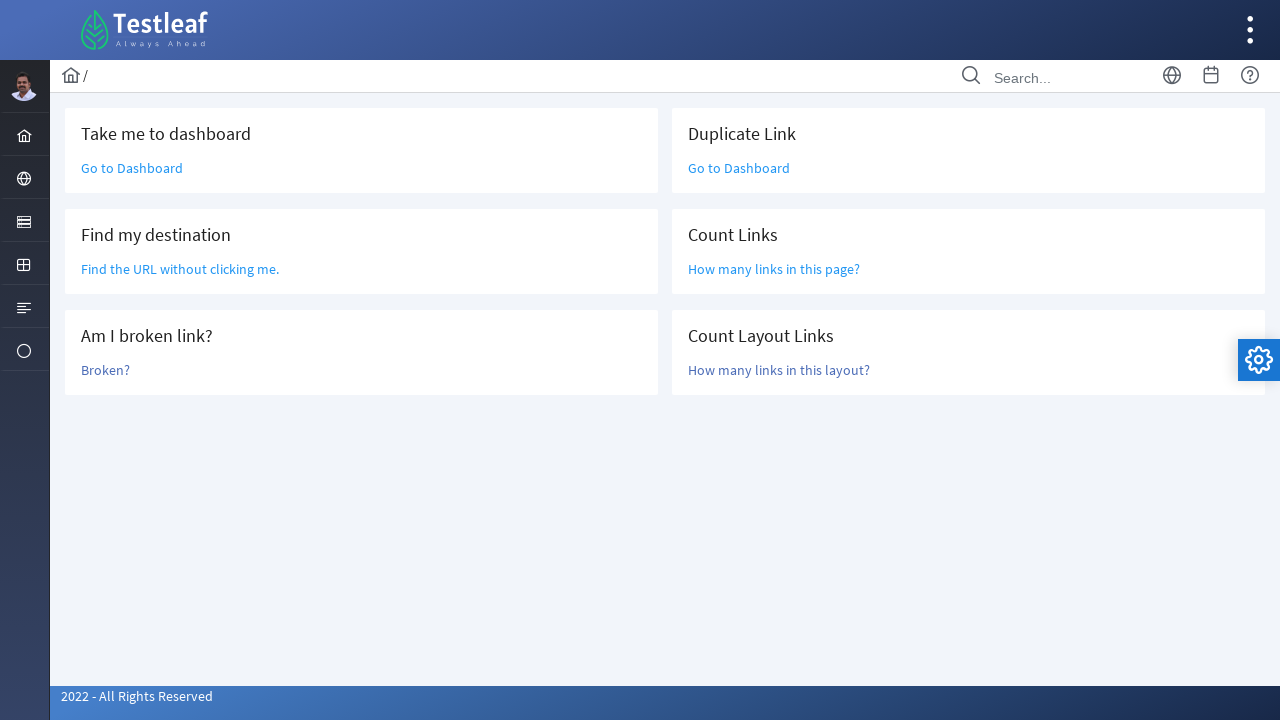

Clicked 'Go to Dashboard' link at (132, 168) on xpath=//a[text()='Go to Dashboard']
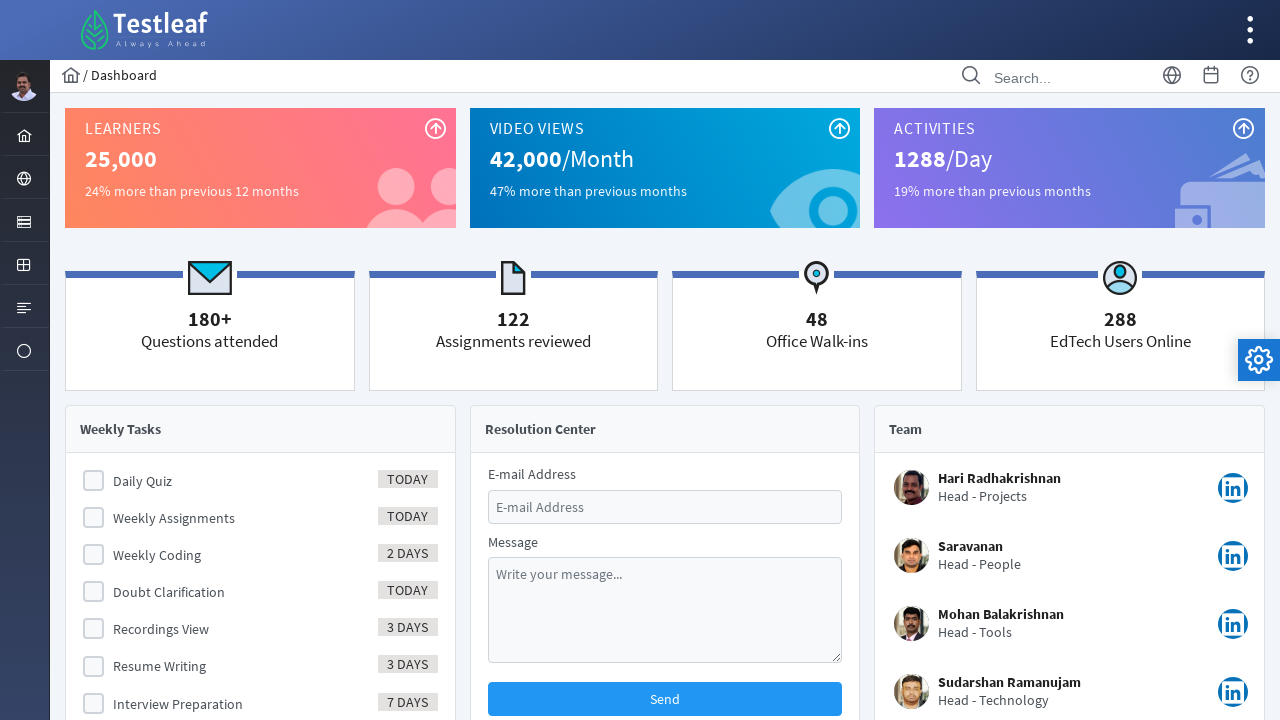

Navigated back to LeafGround link test page
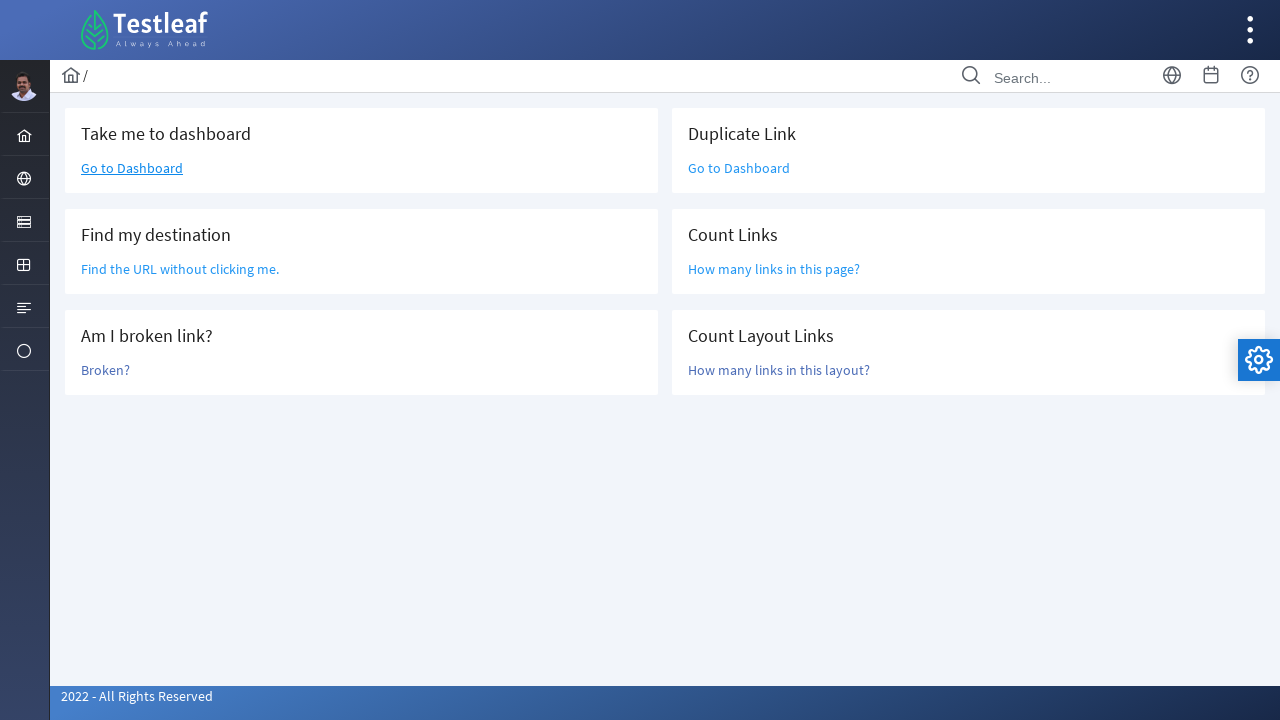

Located element 'Find the URL without clicking me.'
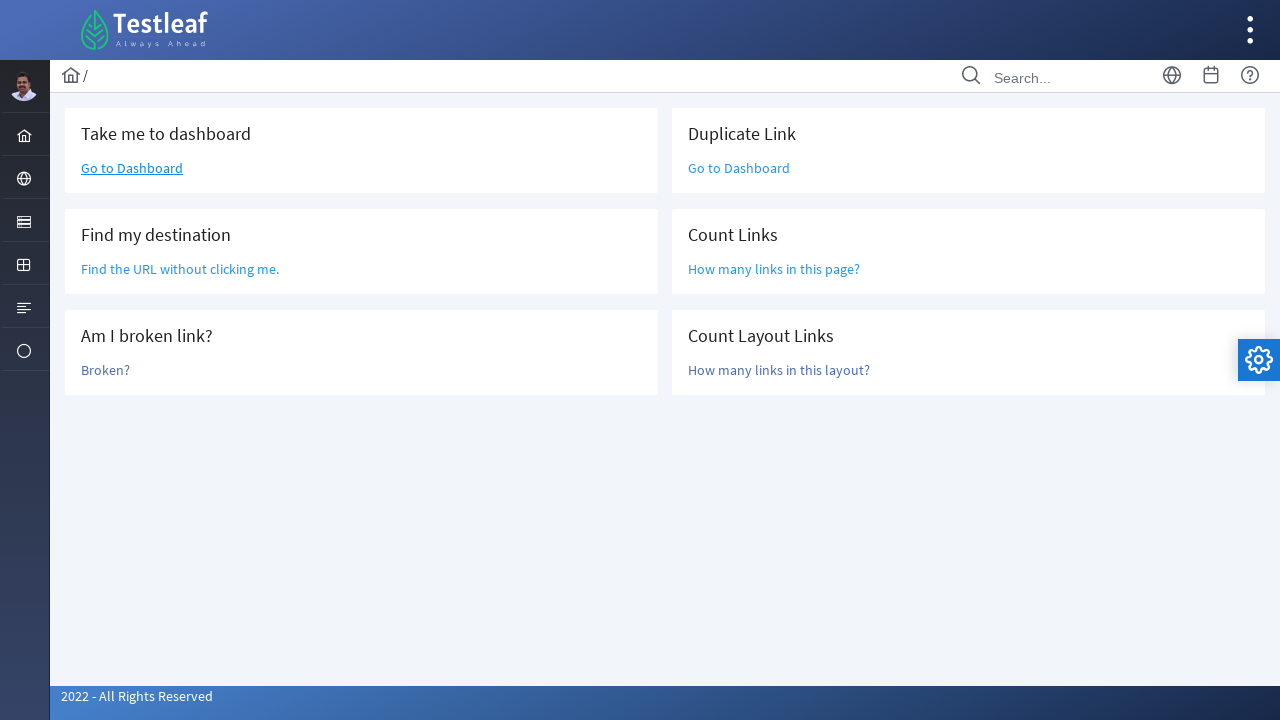

Clicked 'Broken?' link to test broken link functionality at (106, 370) on text=Broken?
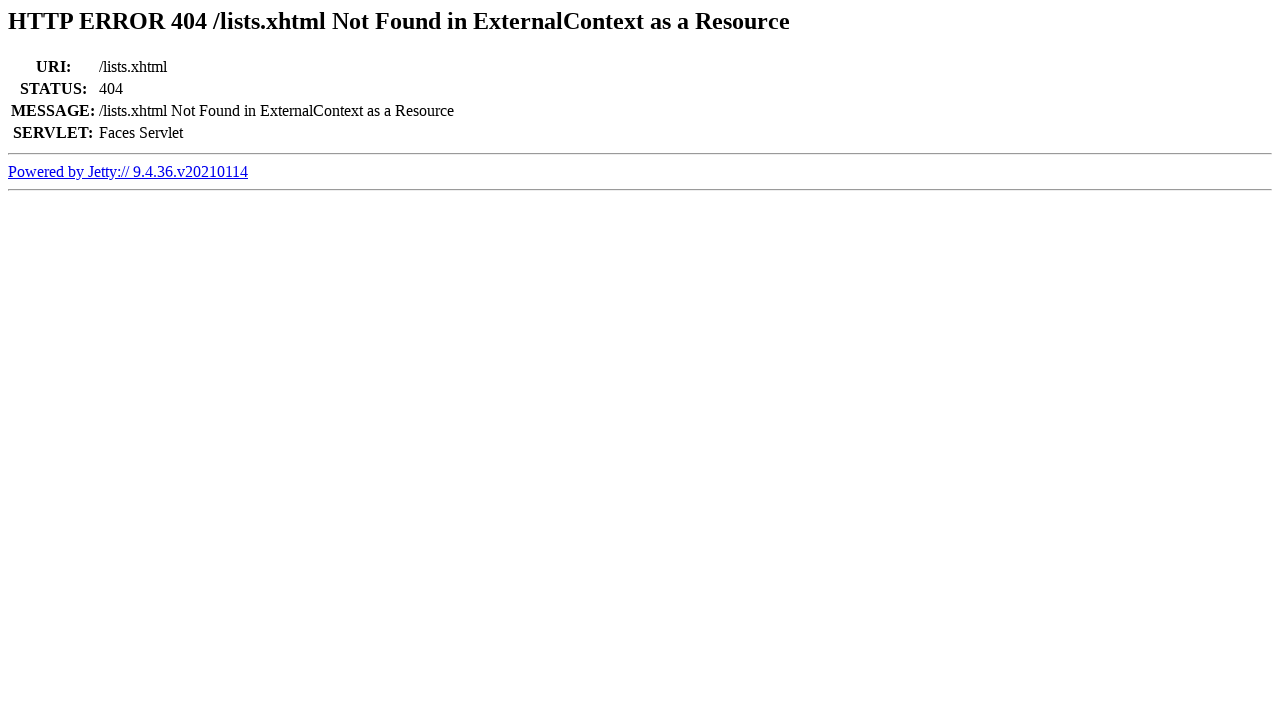

Navigated back to LeafGround link test page after broken link test
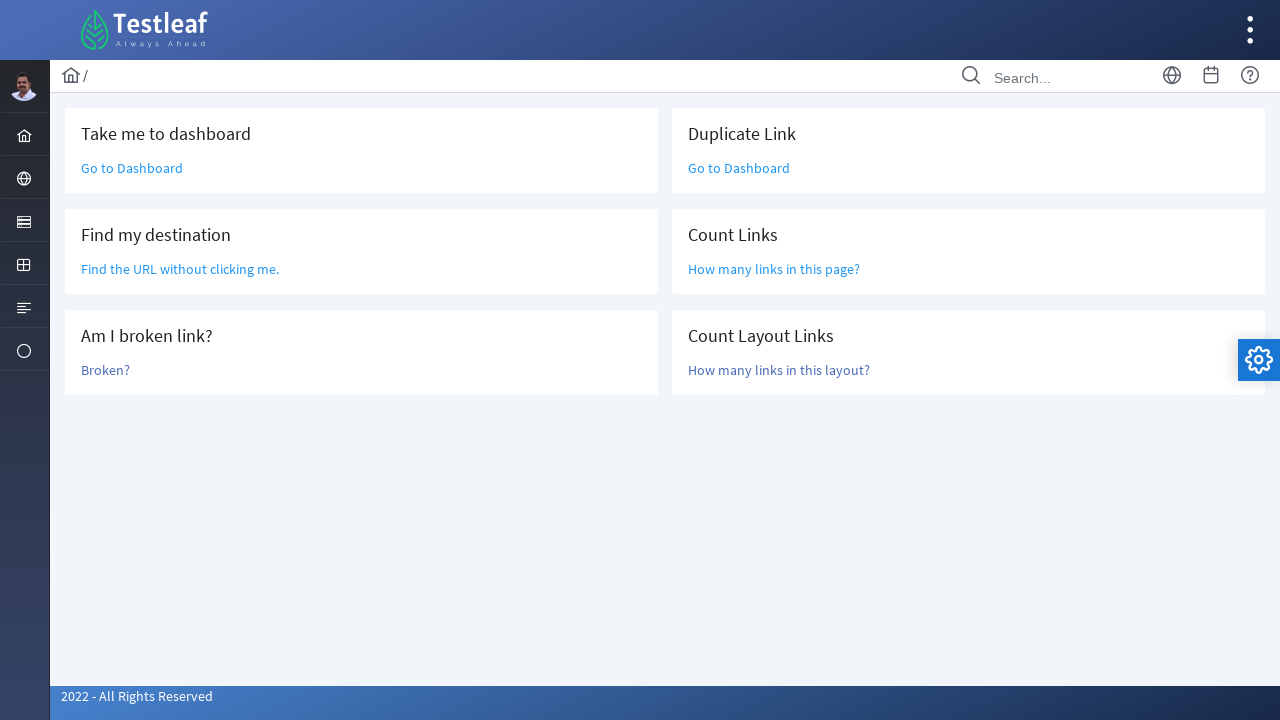

Clicked 'How many links in this page?' to count page links at (774, 269) on text=How many links in this page?
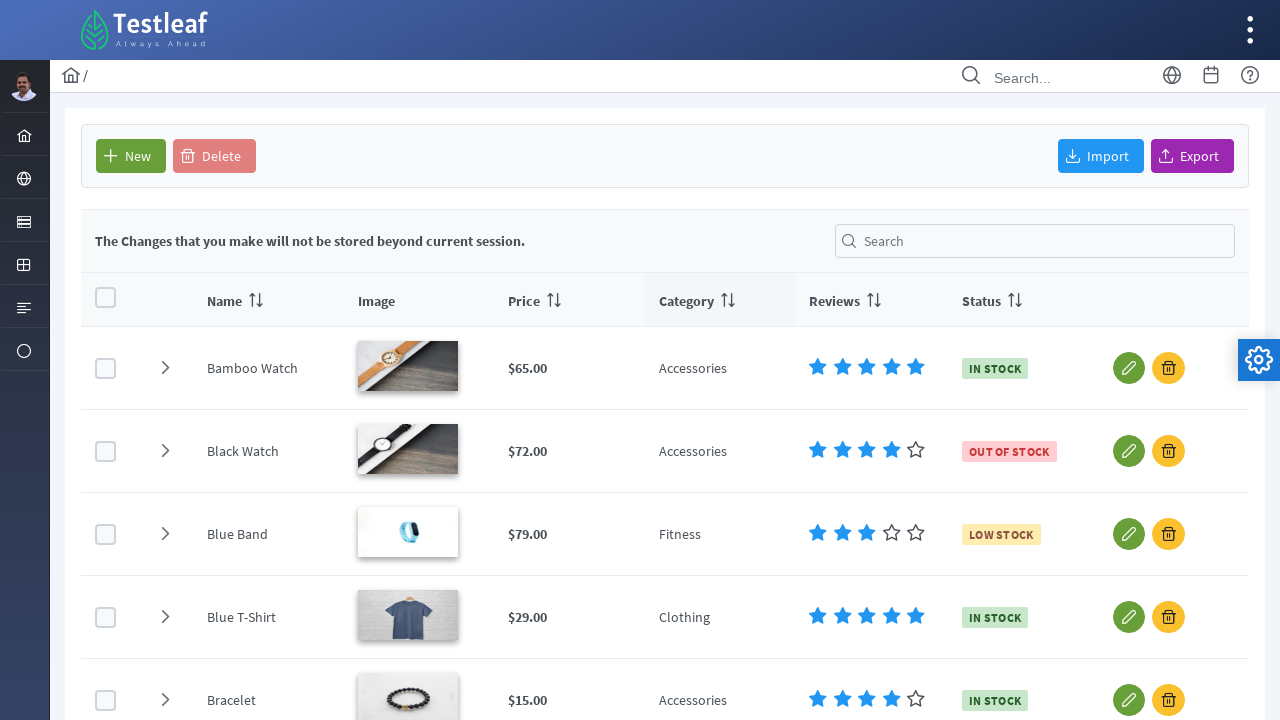

Waited for links to load on page
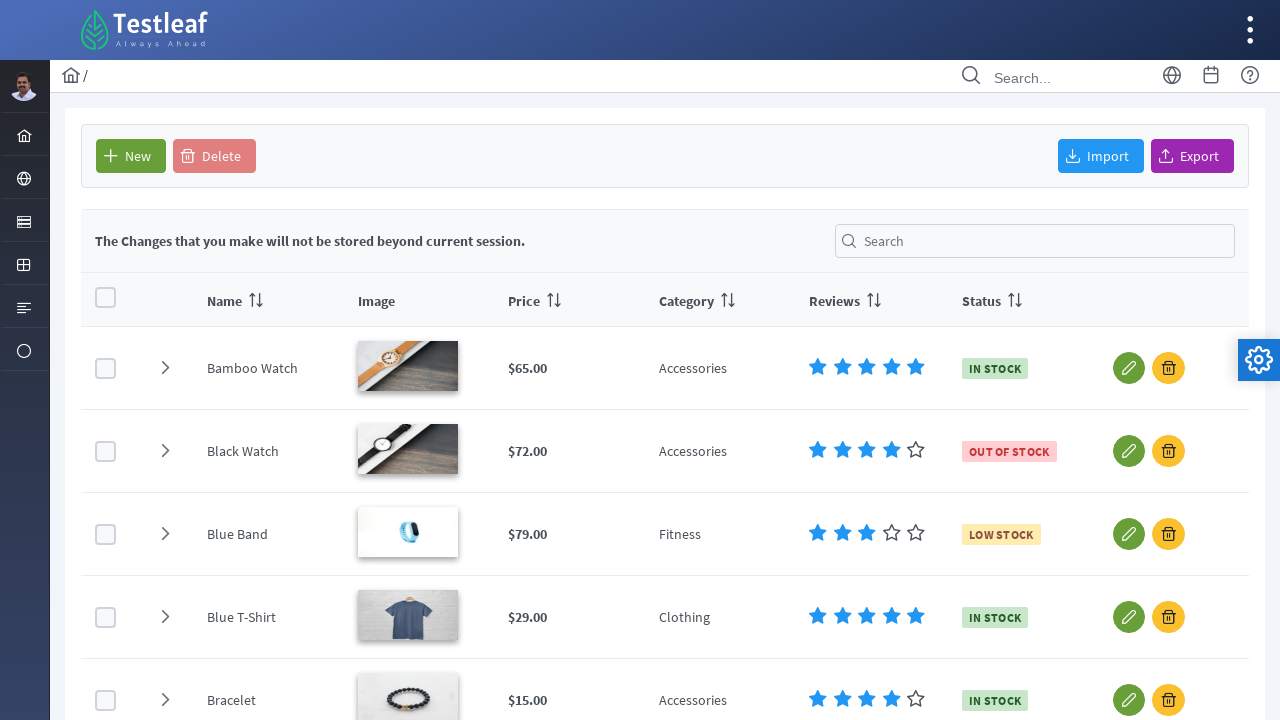

Counted all links on page: 79 total links found
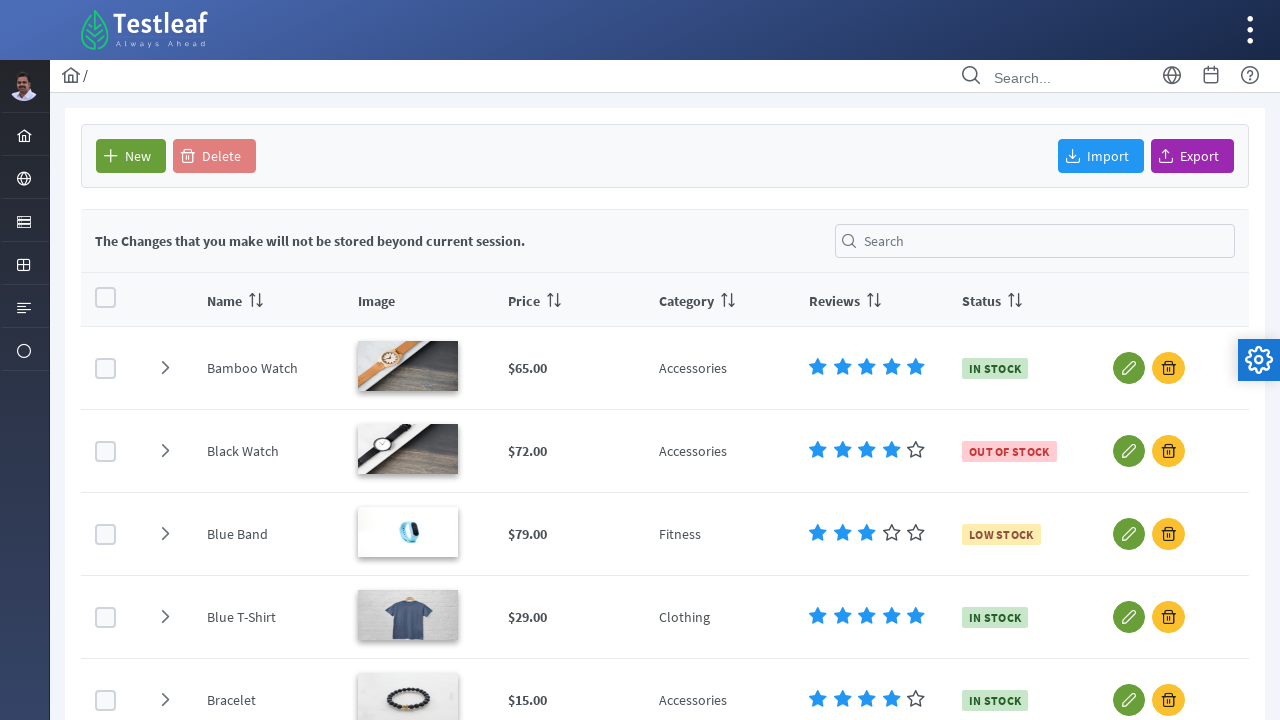

Navigated back to LeafGround link test page
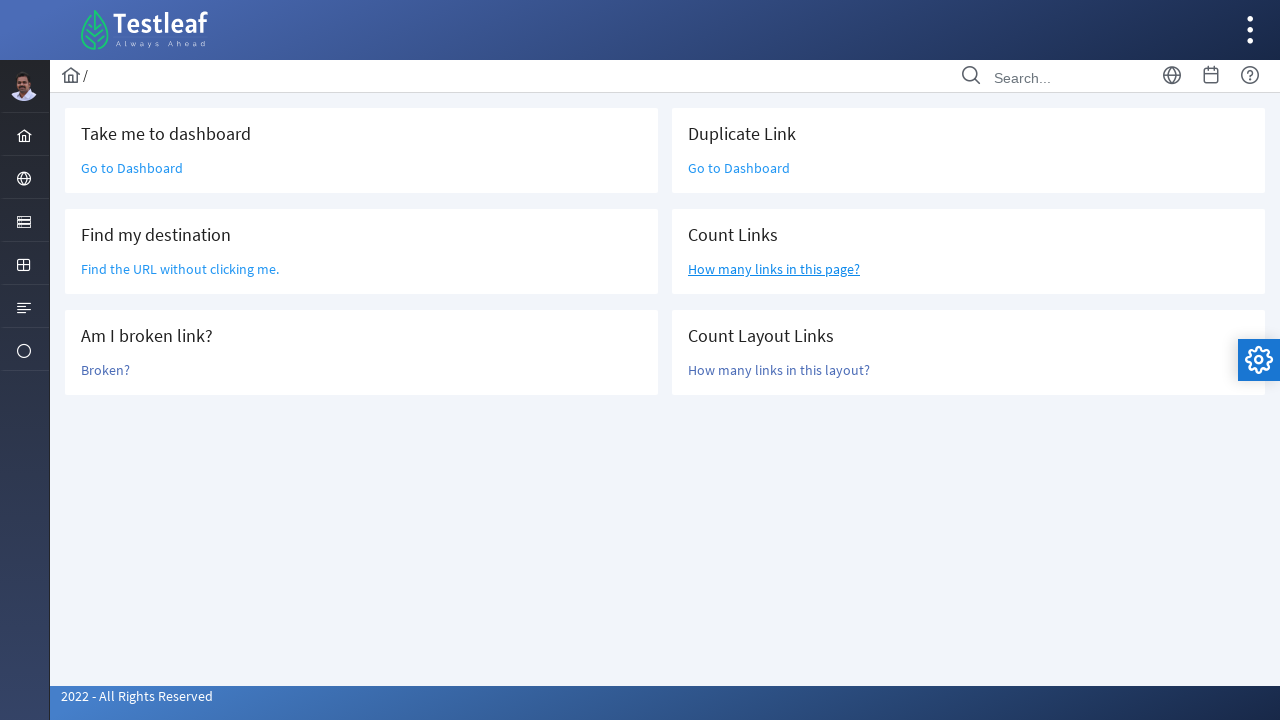

Clicked 'How many links in this layout?' to count layout links at (779, 370) on text=How many links in this layout?
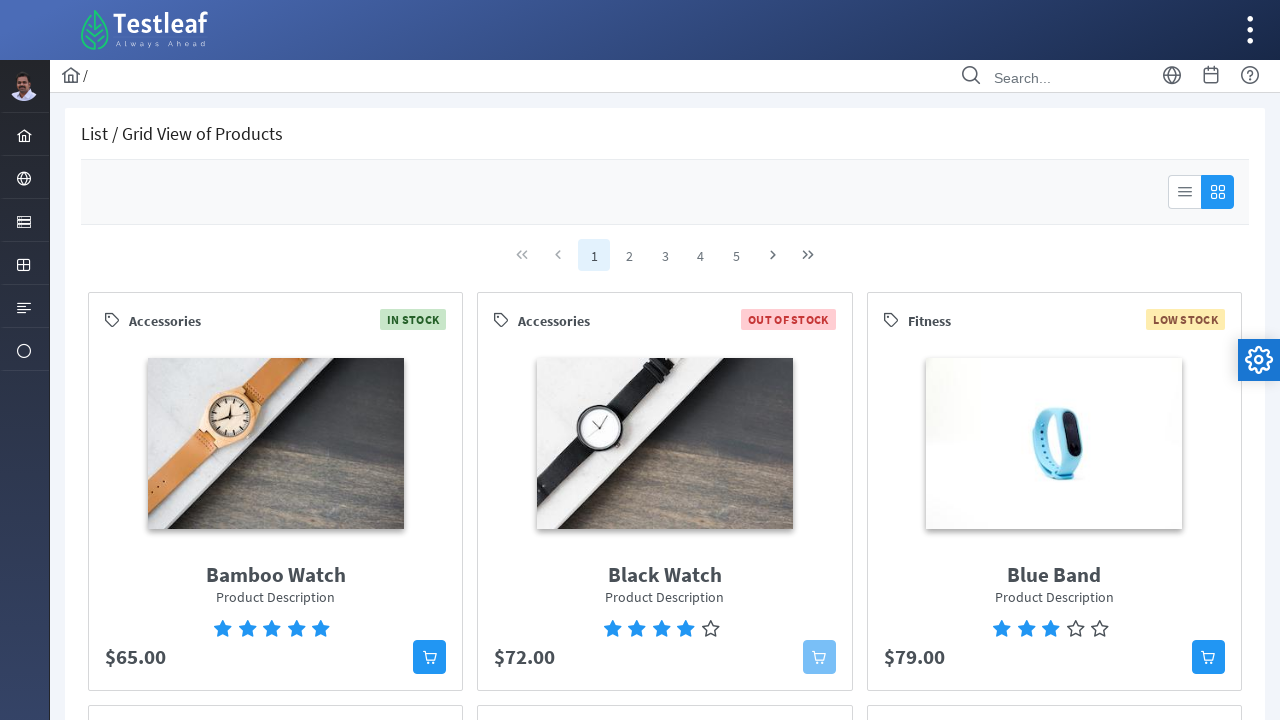

Waited for layout links to load on page
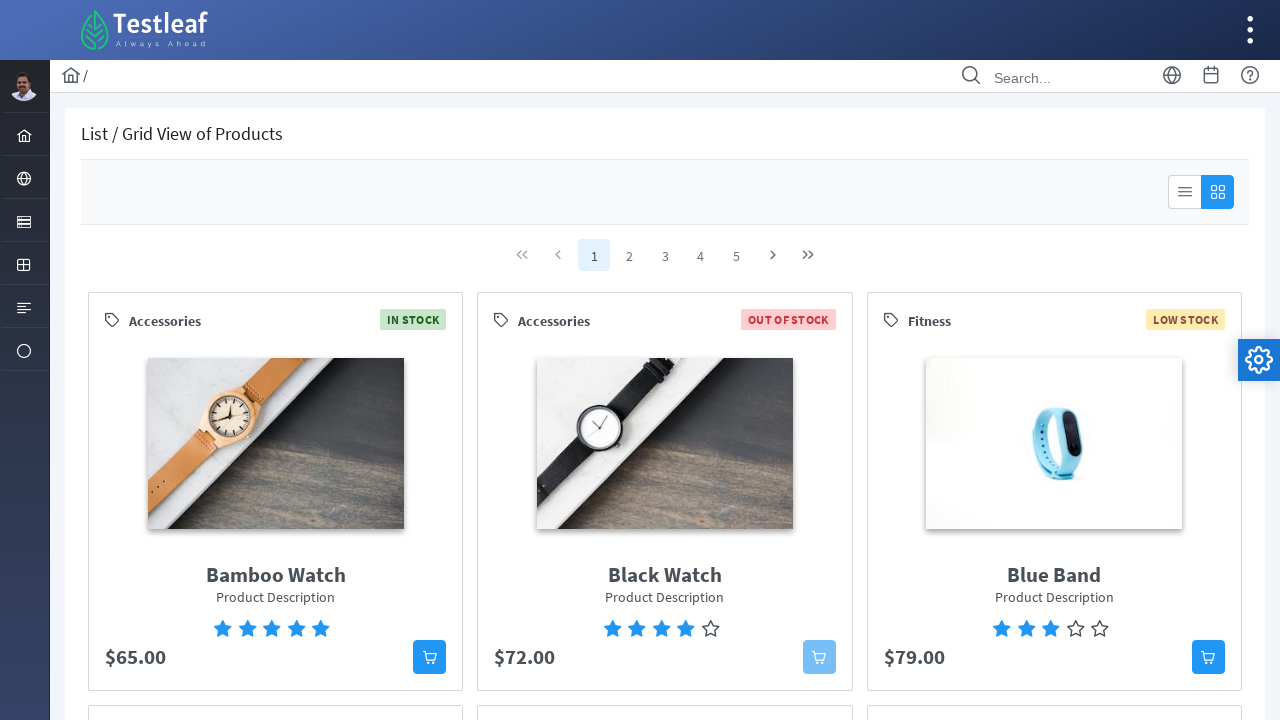

Counted all links in layout: 80 total links found
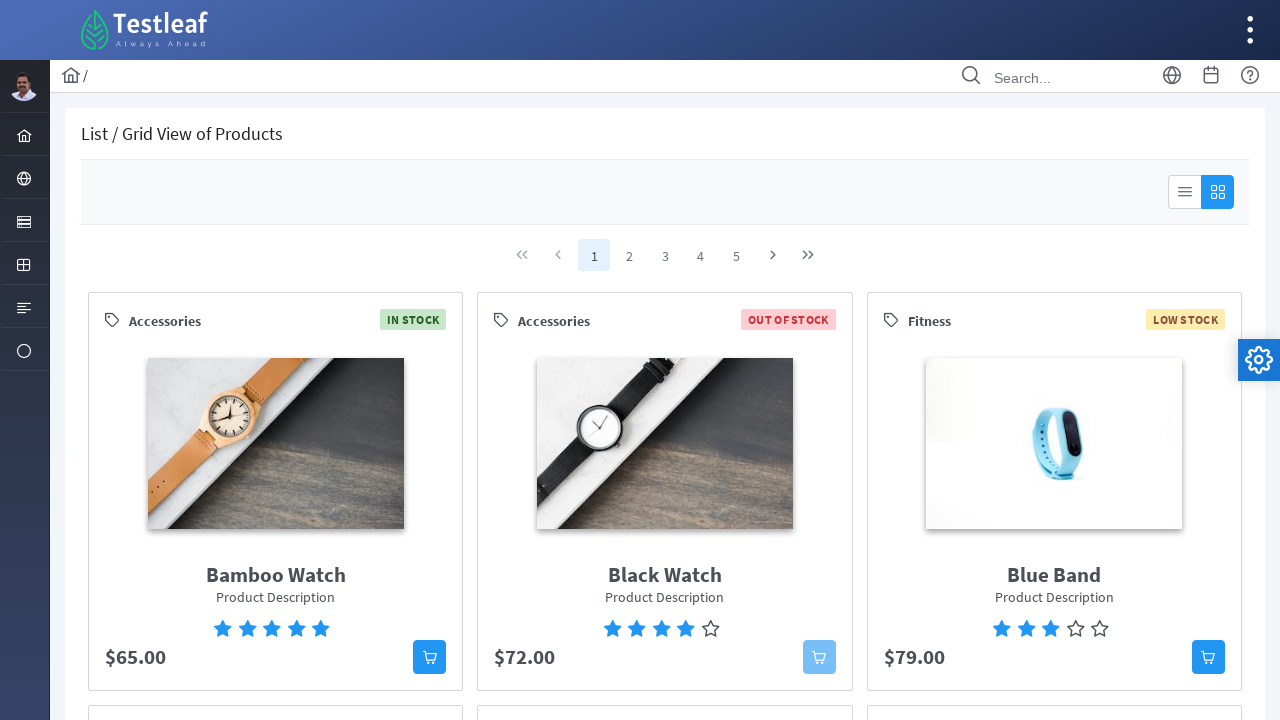

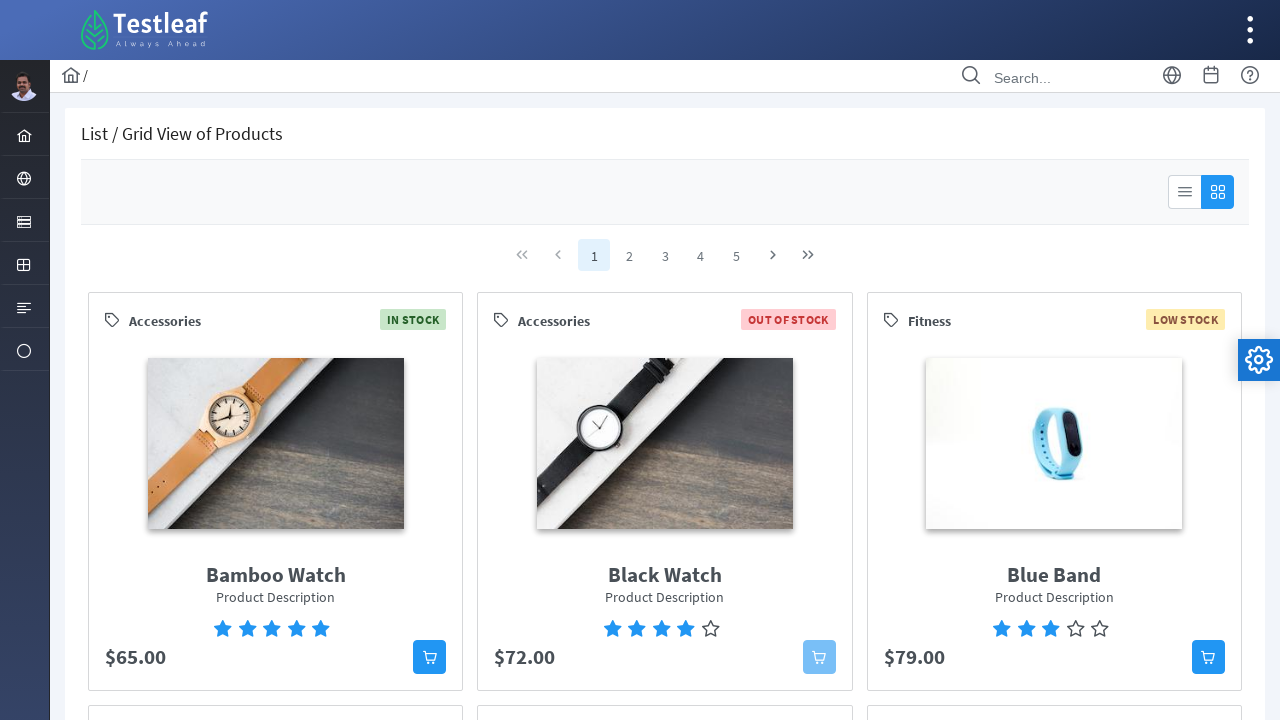